Tests registration form validation for empty confirm password field

Starting URL: https://elsewedy123.github.io/Egyplast/index.html

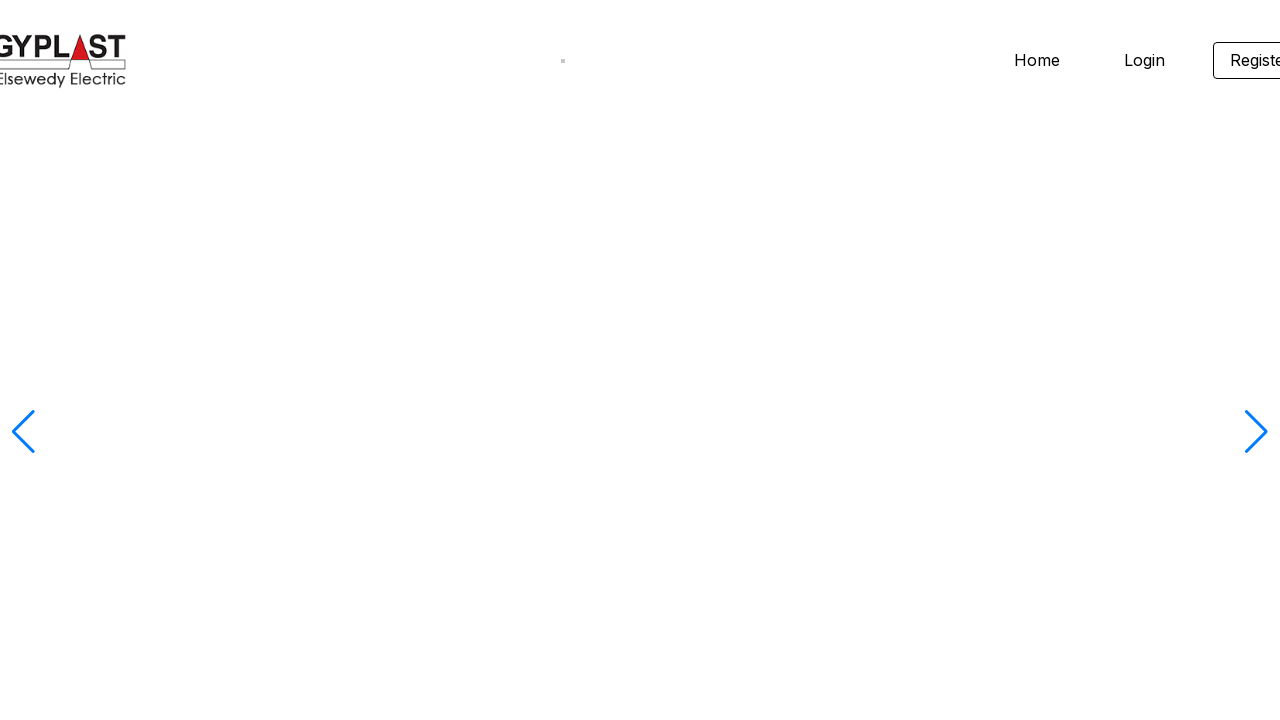

Clicked register link to open registration form at (1232, 60) on .homeheader-register
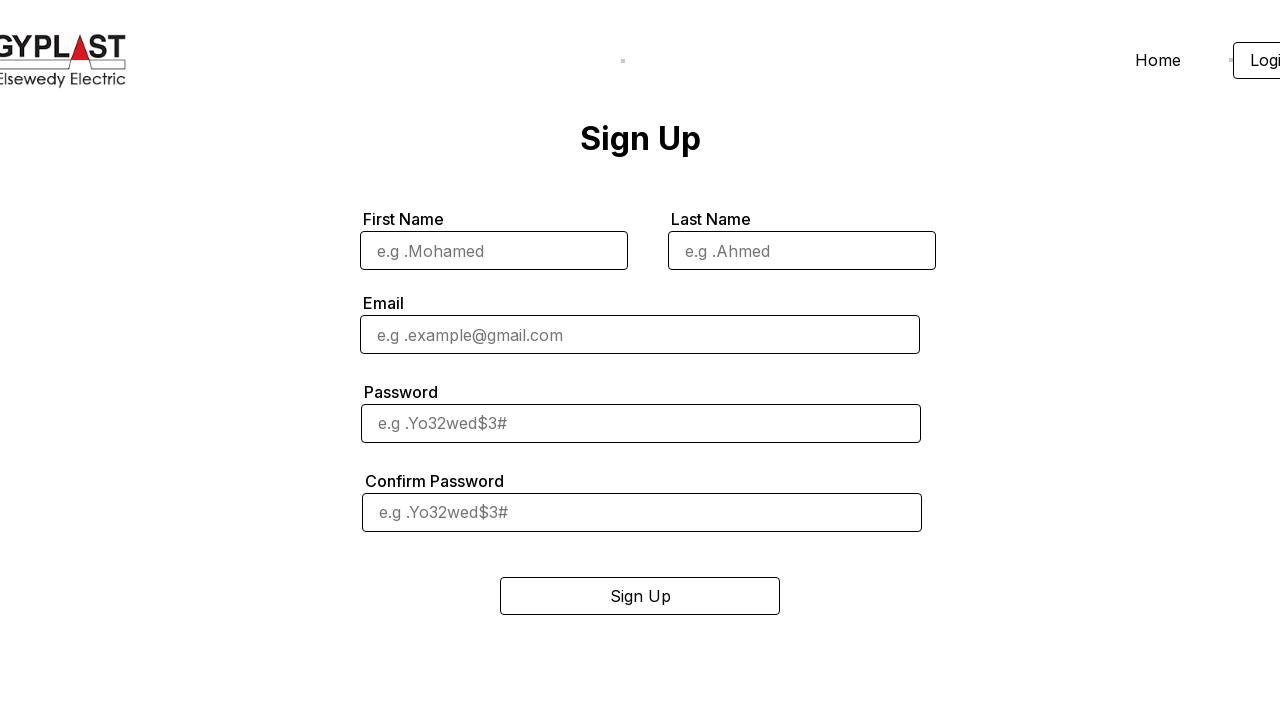

Filled first name field with 'Hosam' on #fname
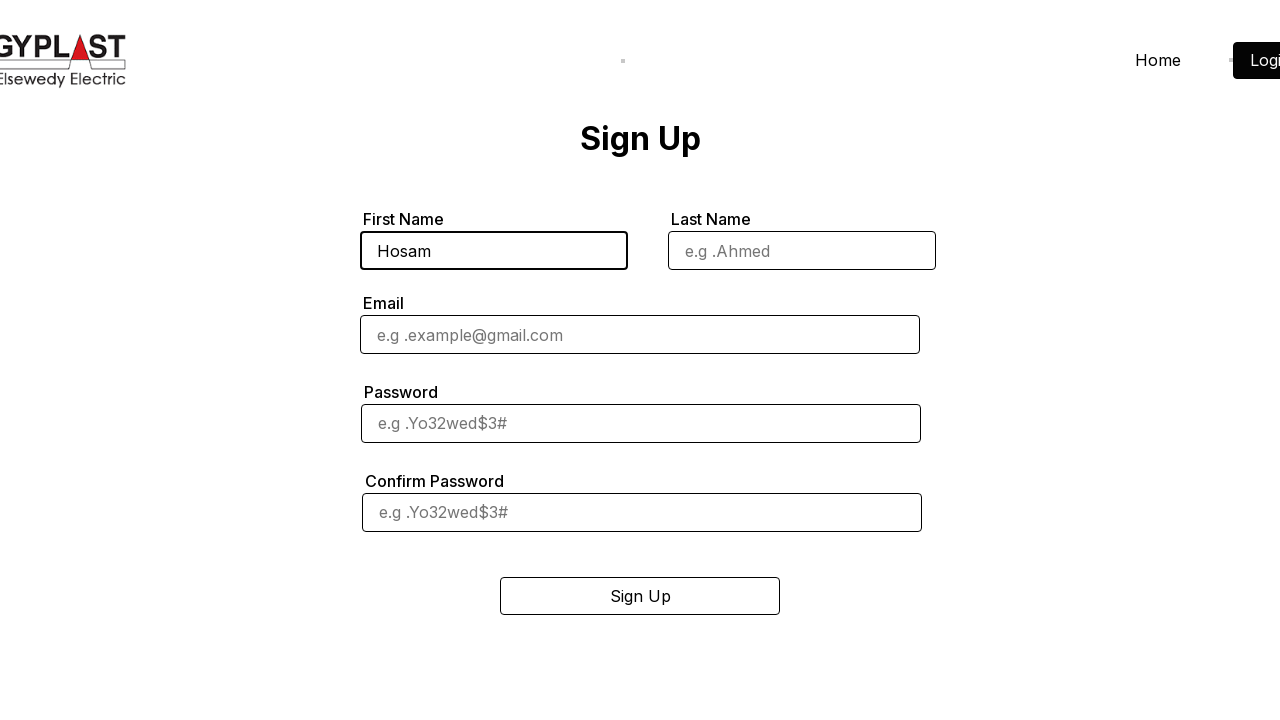

Filled last name field with 'Ahmed' on #lname
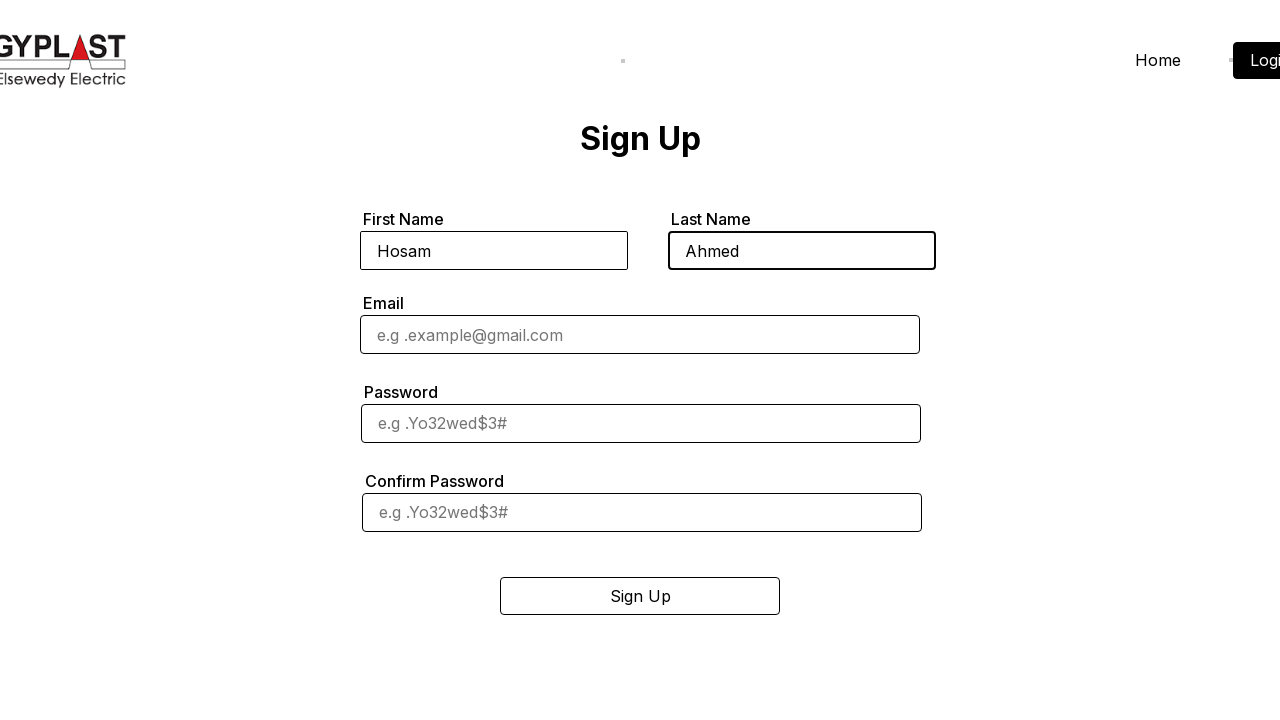

Filled email field with 'hosamamkg.1900@gmail.com' on #email
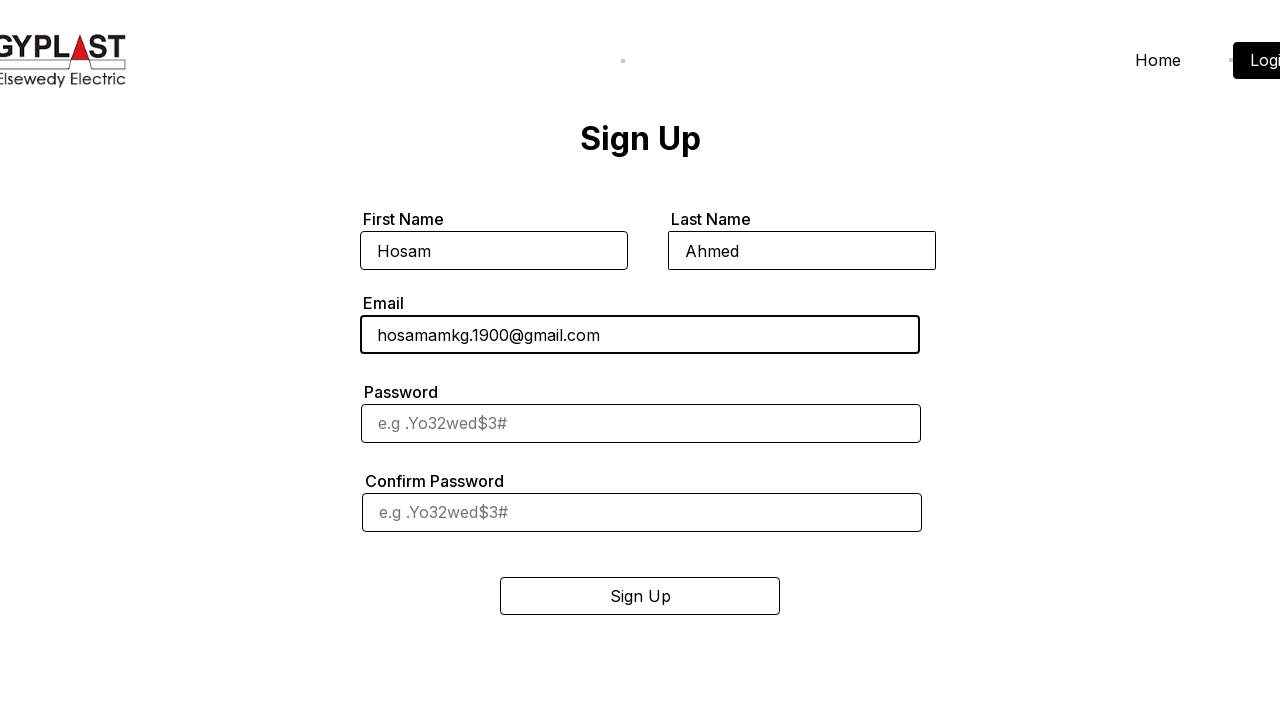

Filled password field with 'p@ssw0rd123', left confirm password blank on #password
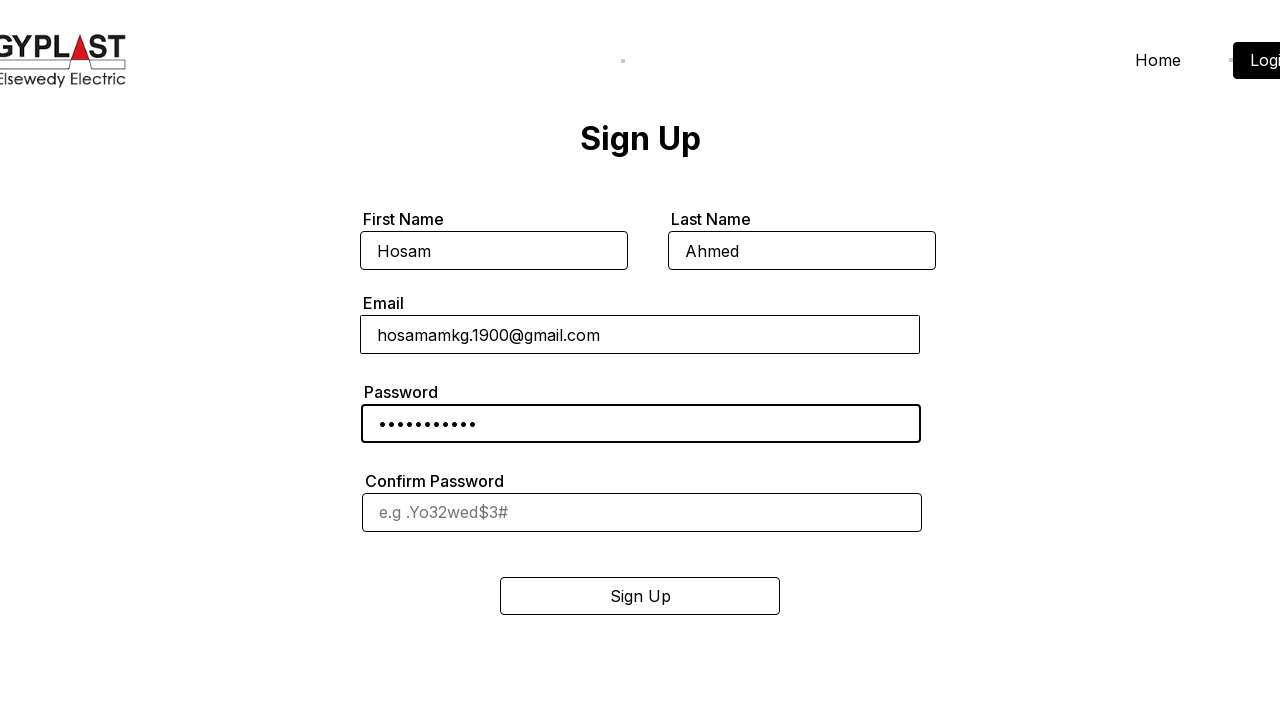

Clicked registration button to submit form with blank confirm password at (640, 596) on #reg_button
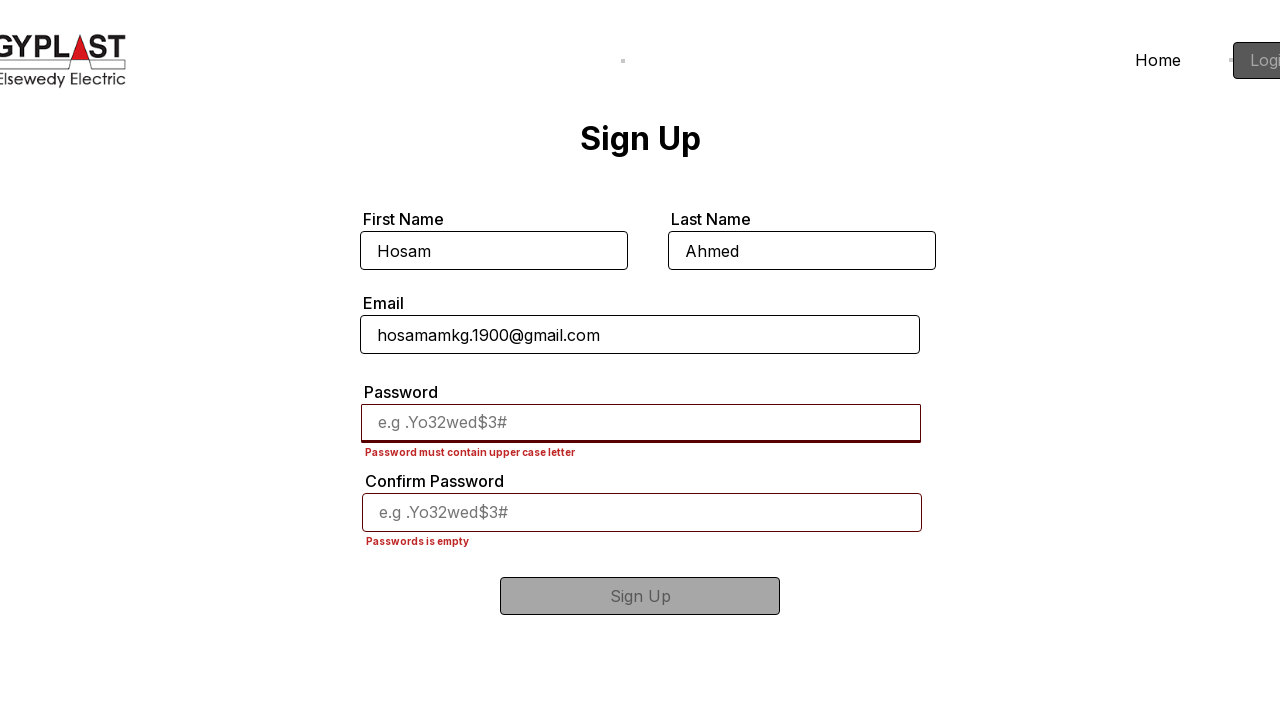

Confirm password error message appeared validating form validation
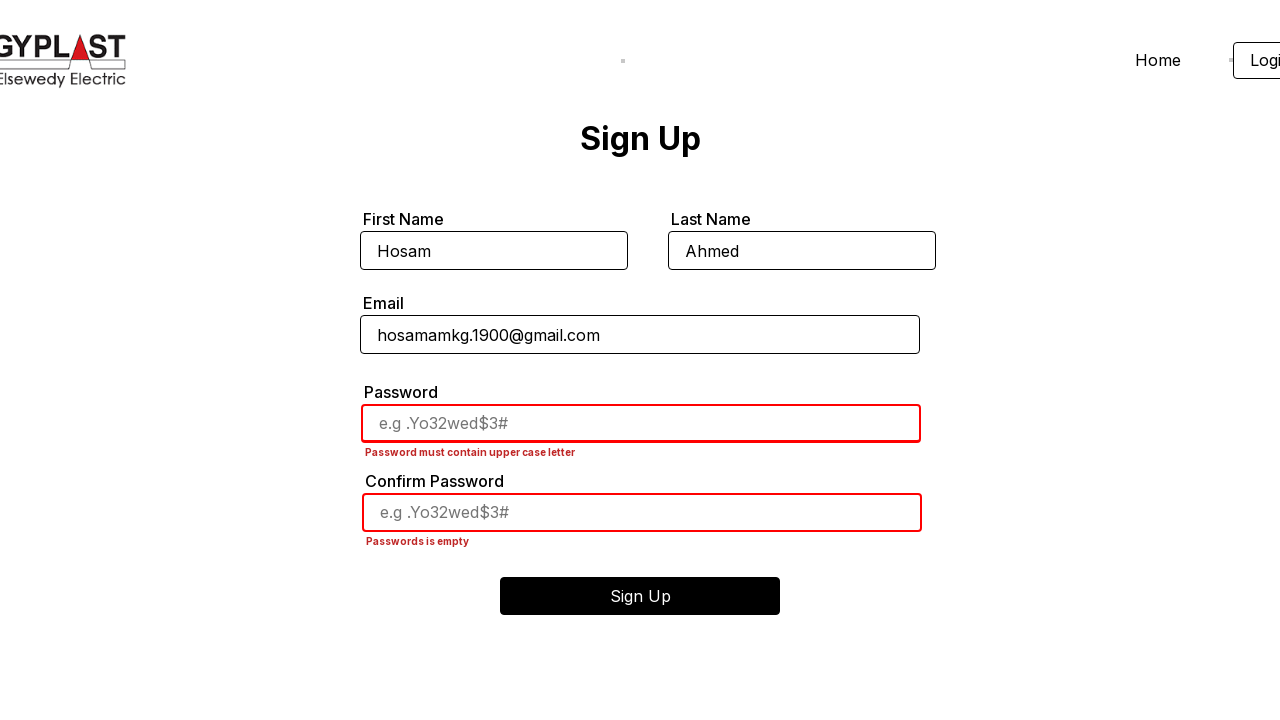

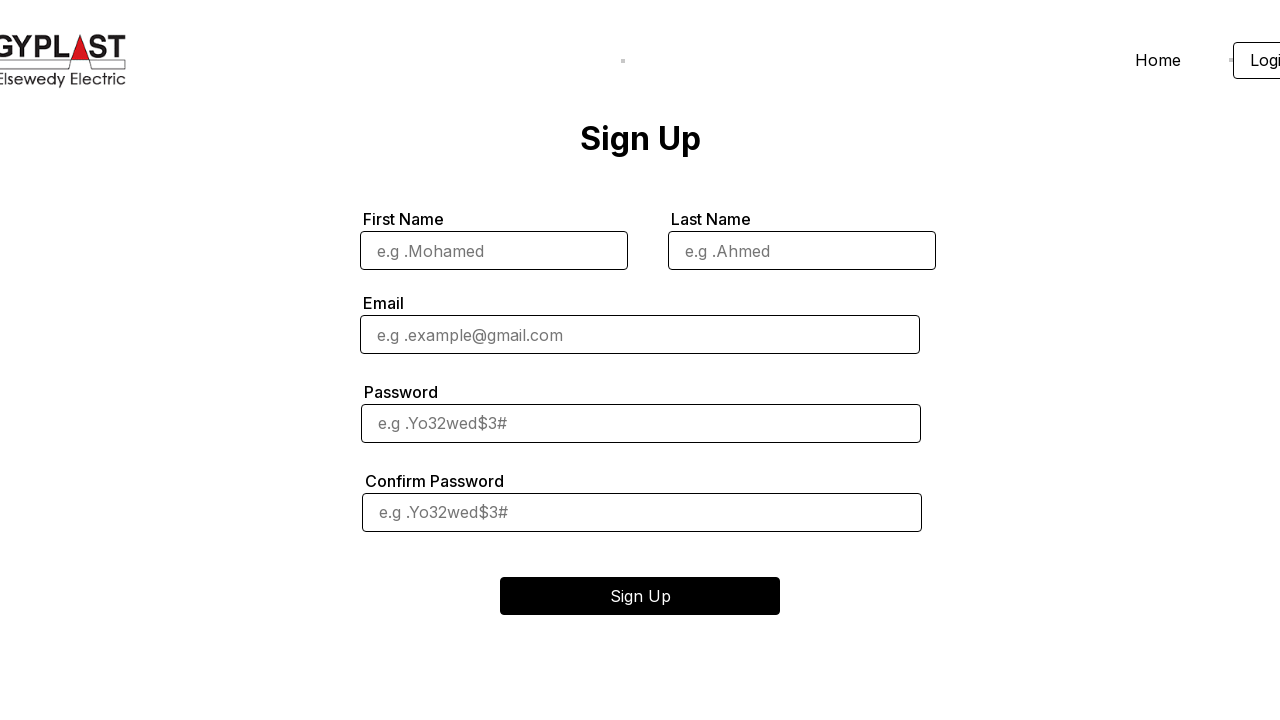